Waits for a price to drop to $100, clicks book button, solves a mathematical problem, and submits the solution

Starting URL: http://suninjuly.github.io/explicit_wait2.html

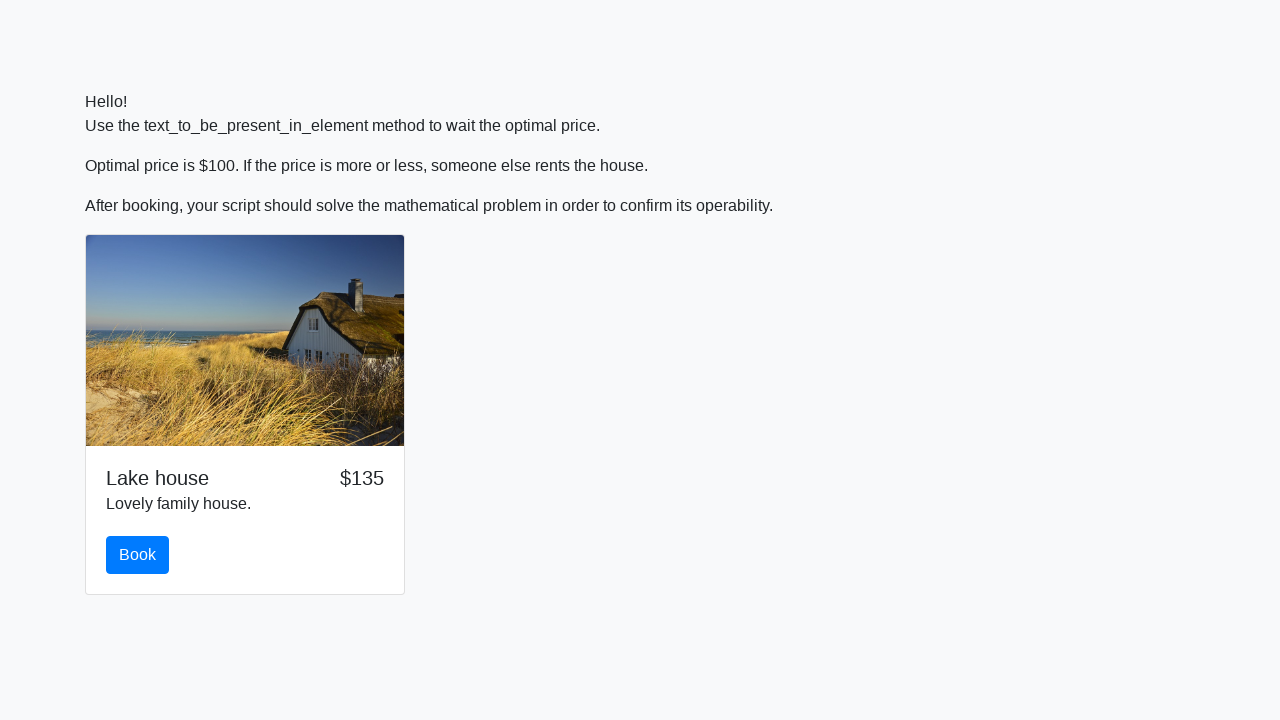

Waited for price to drop to $100
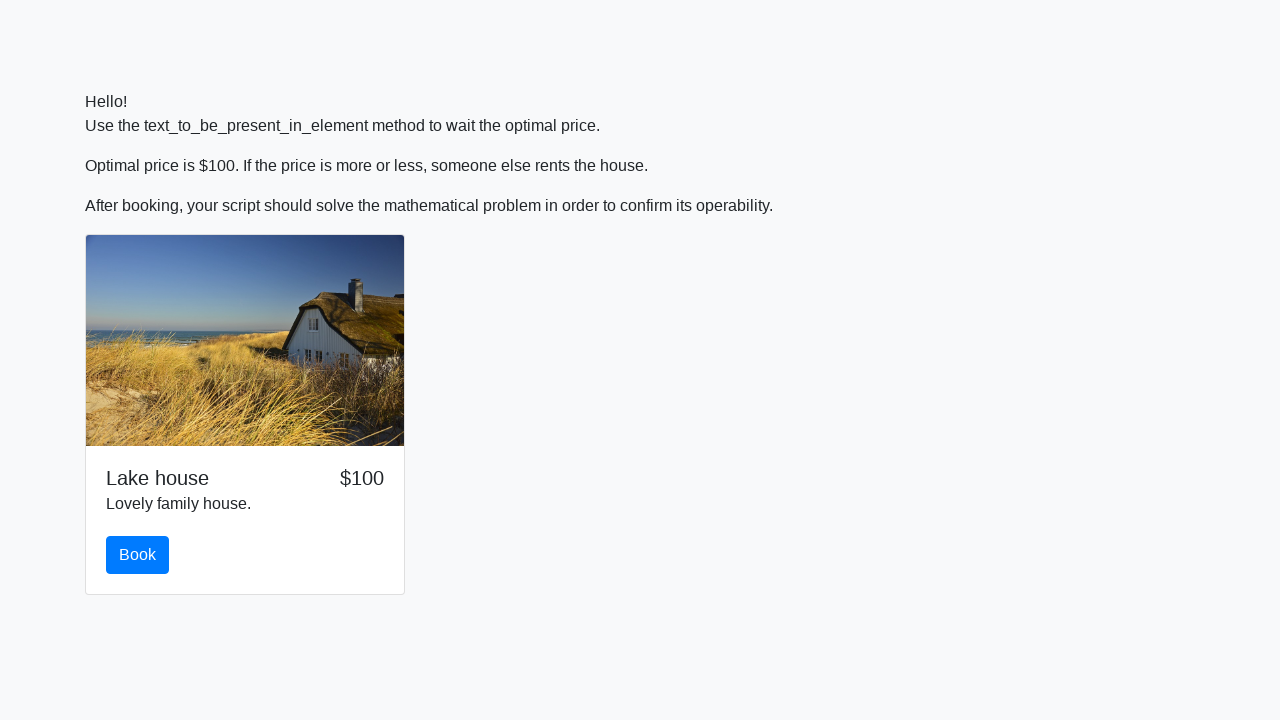

Clicked the book button at (138, 555) on #book
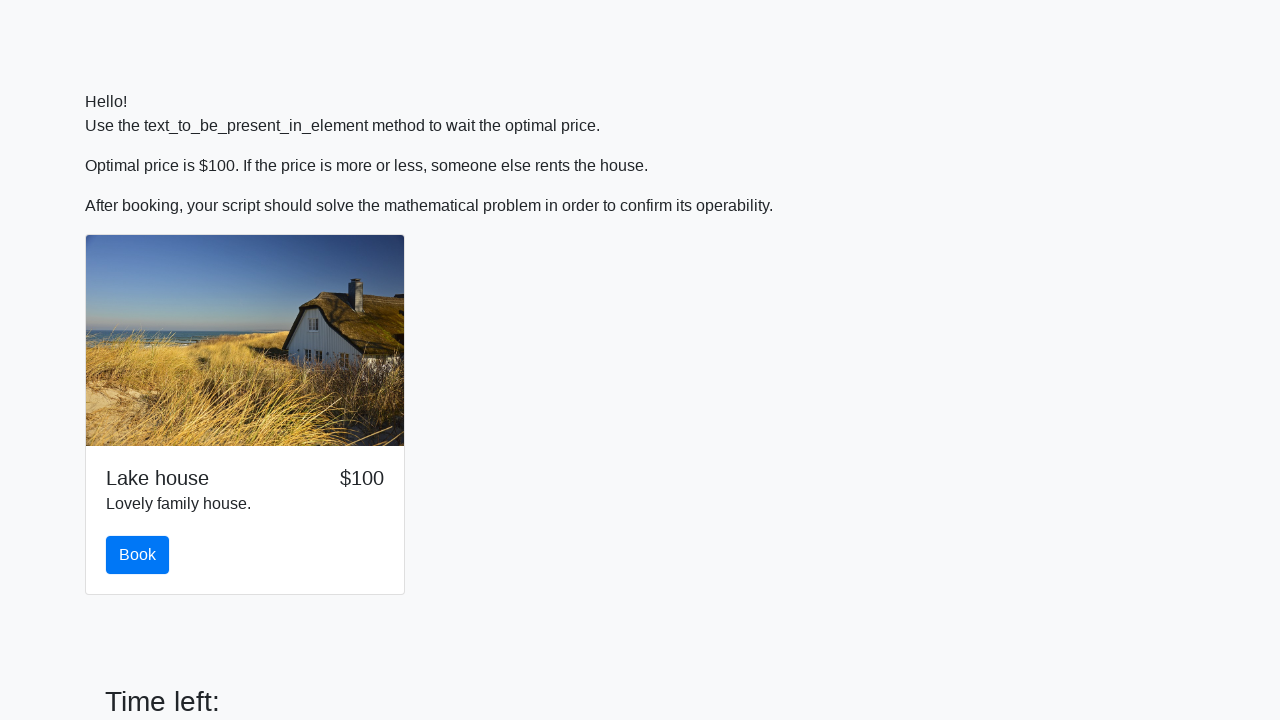

Retrieved the number to solve the mathematical problem
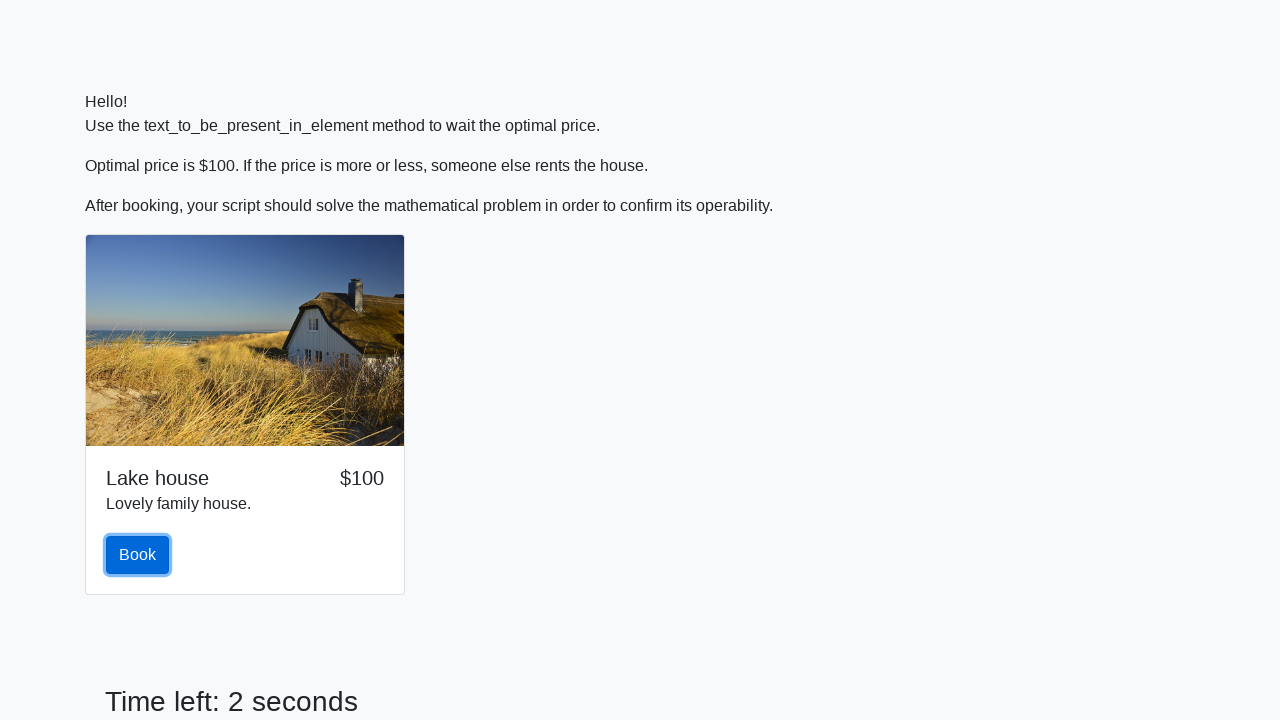

Calculated the mathematical solution: log(abs(12*sin(number)))
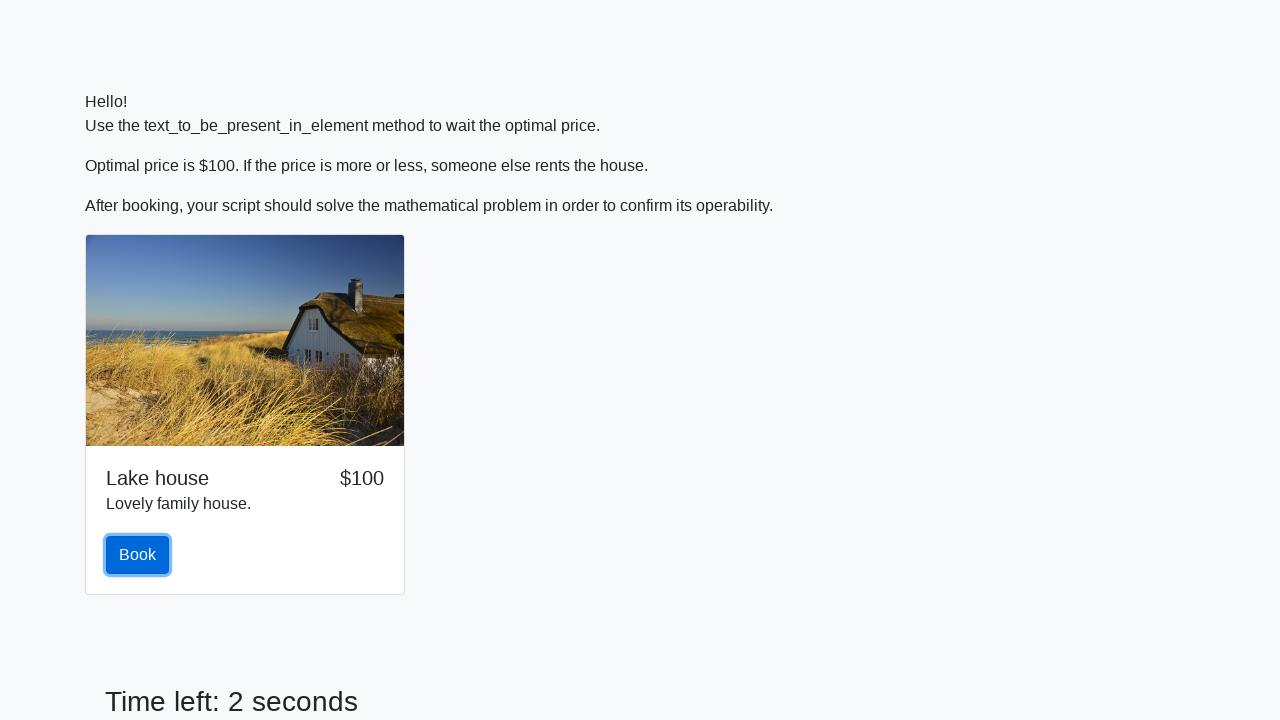

Filled in the calculated result in the answer field on input
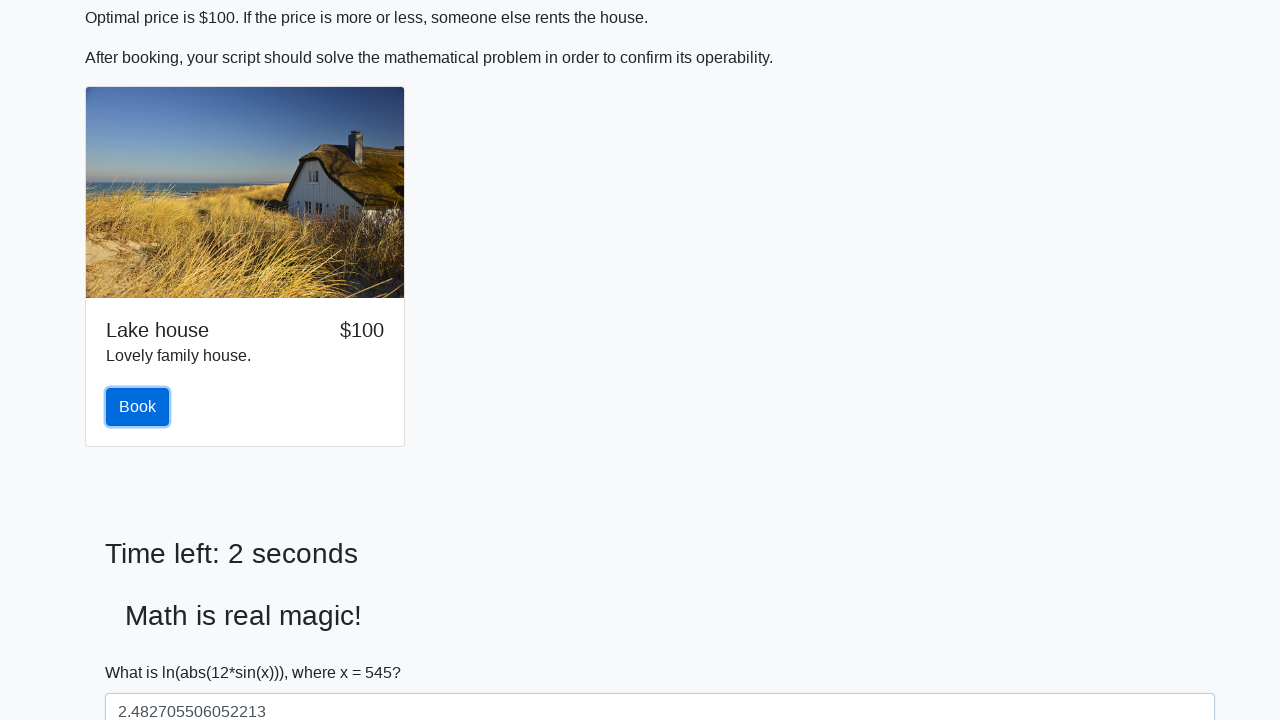

Clicked the solve button to submit the solution at (143, 651) on #solve
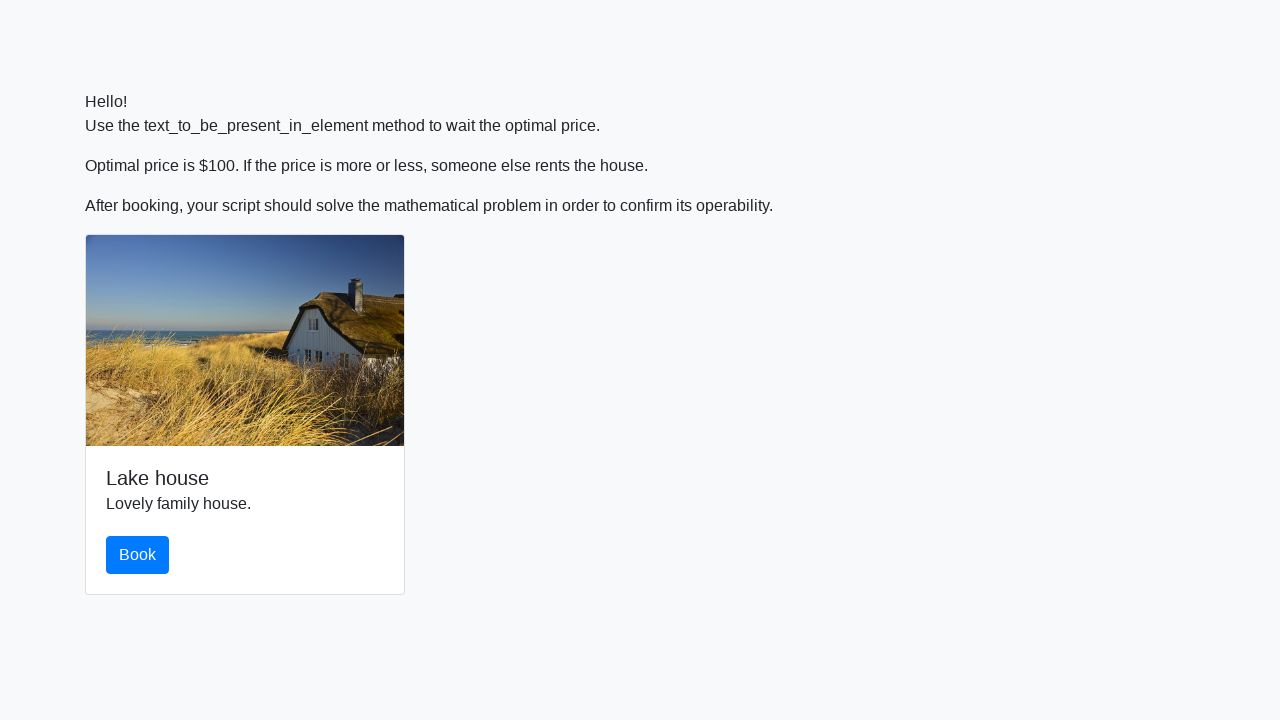

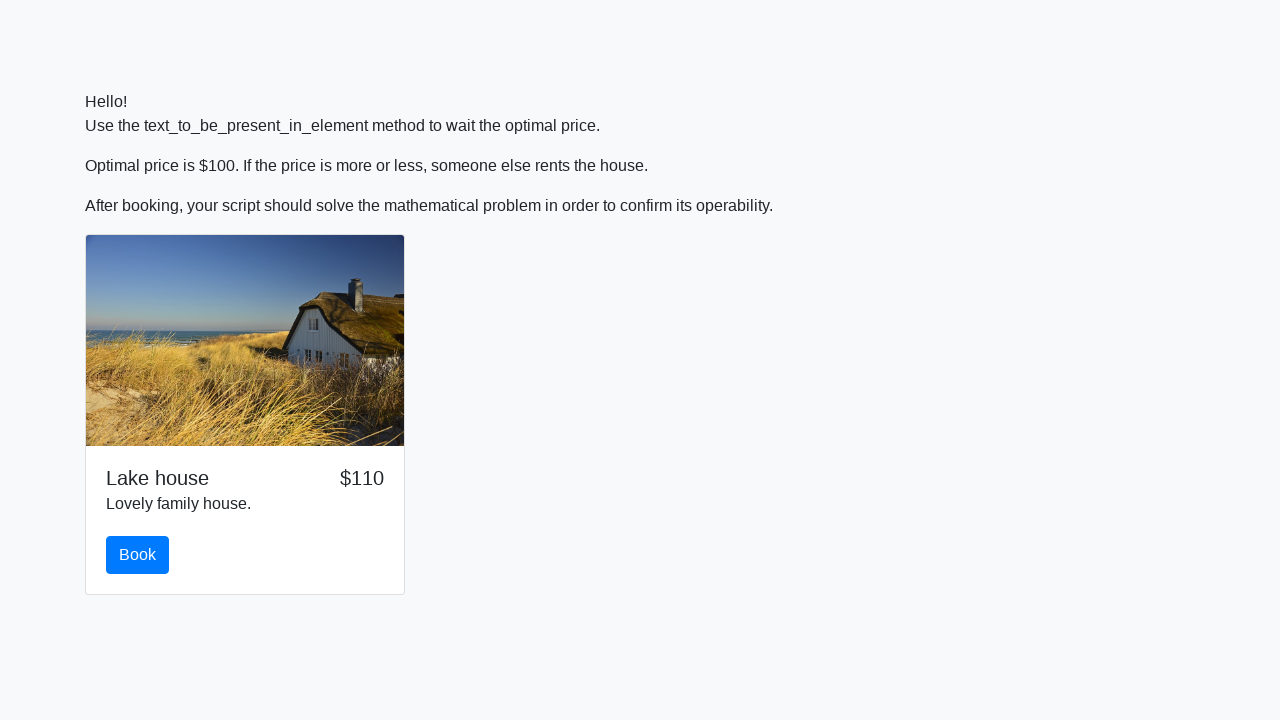